Tests dynamic controls with explicit waits by clicking Remove button, waiting for "It's gone!" message, then clicking Add button and waiting for "It's back!" message

Starting URL: https://the-internet.herokuapp.com/dynamic_controls

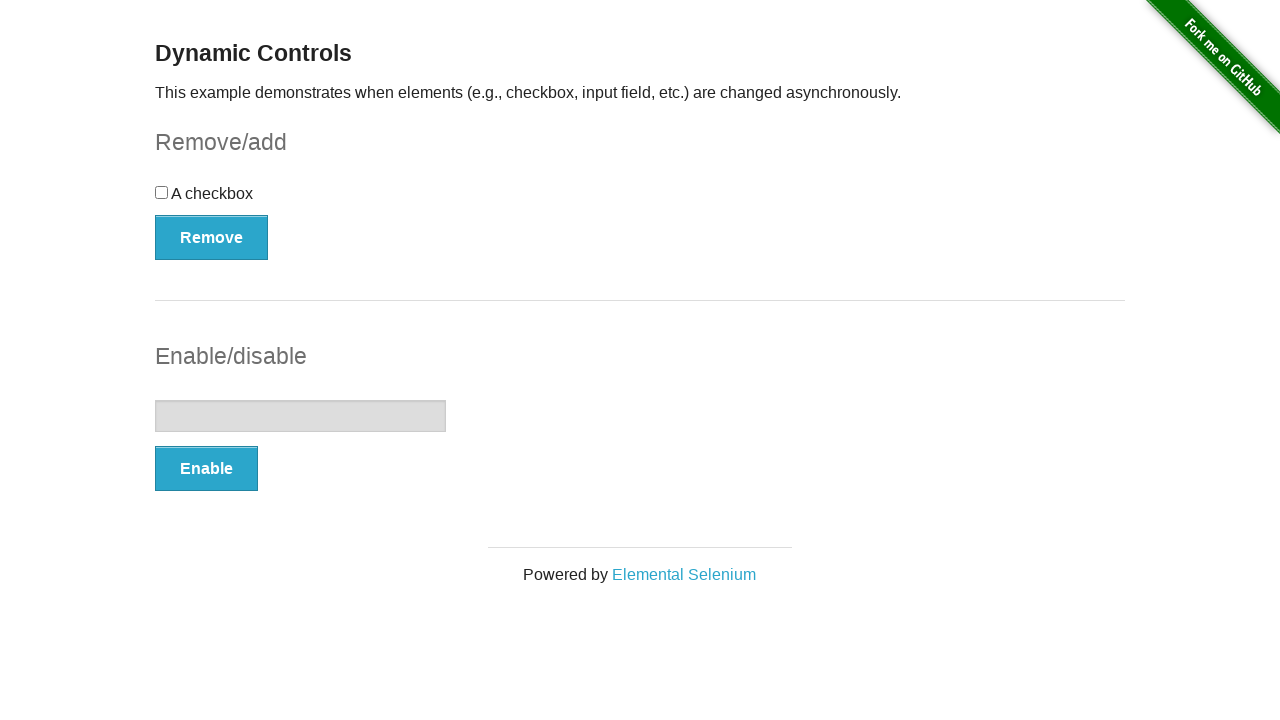

Clicked Remove button at (212, 237) on xpath=//*[text()='Remove']
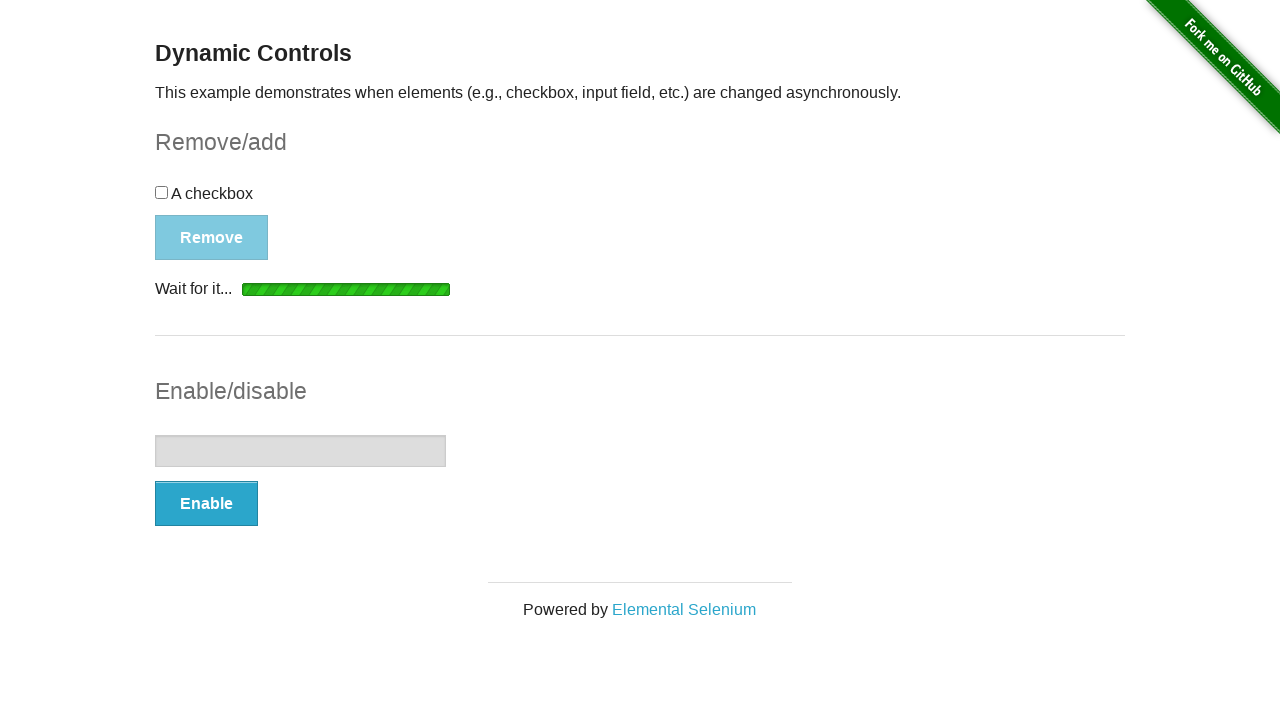

Waited for and confirmed 'It's gone!' message is visible
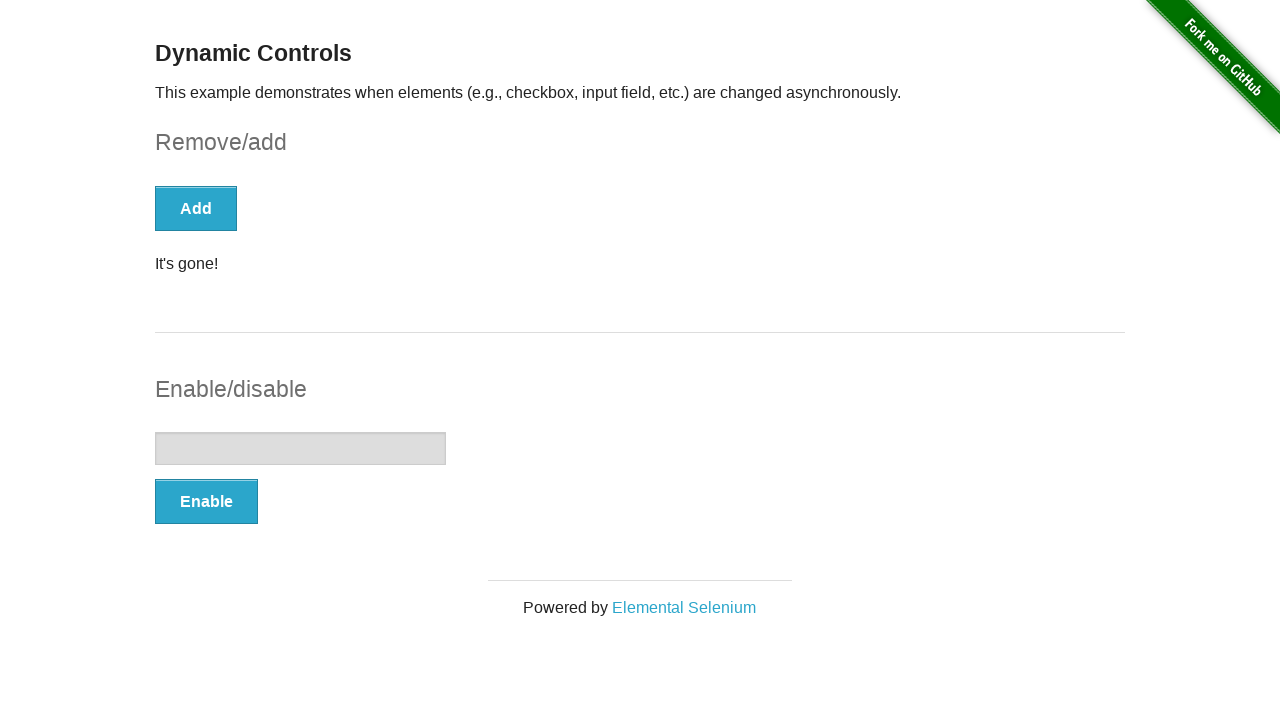

Asserted that 'It's gone!' message is visible
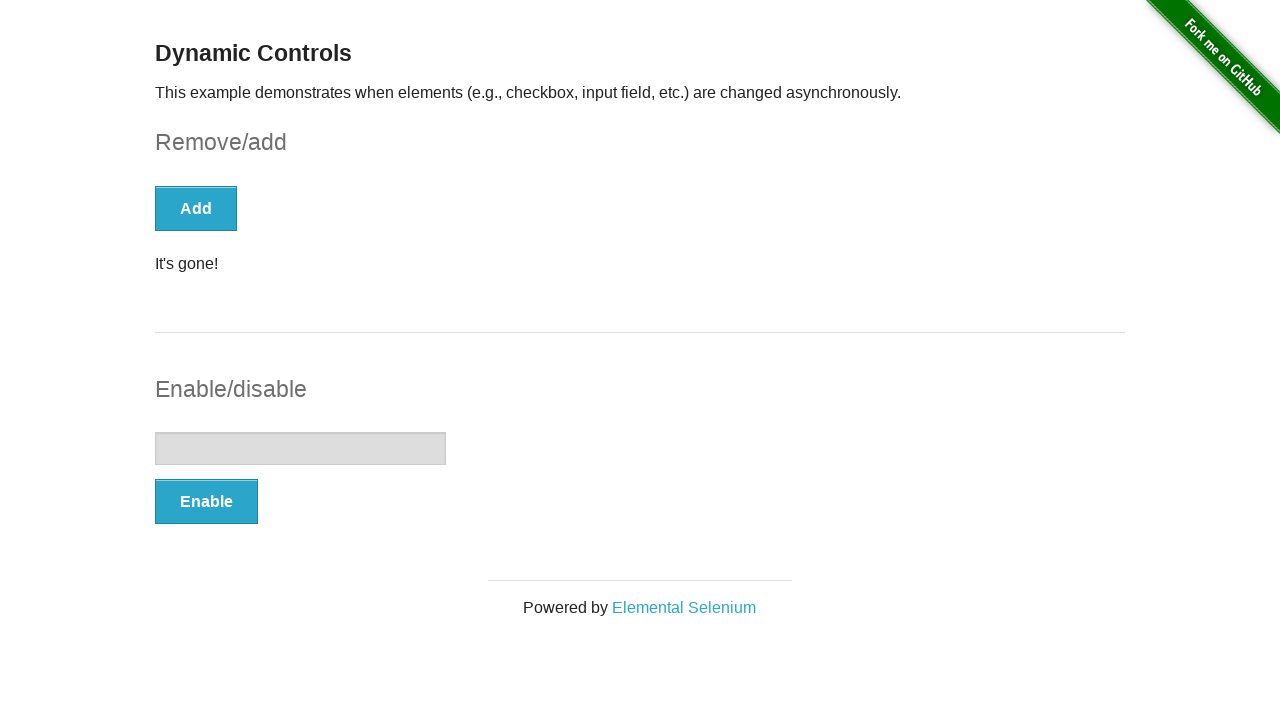

Clicked Add button at (196, 208) on xpath=//*[text()='Add']
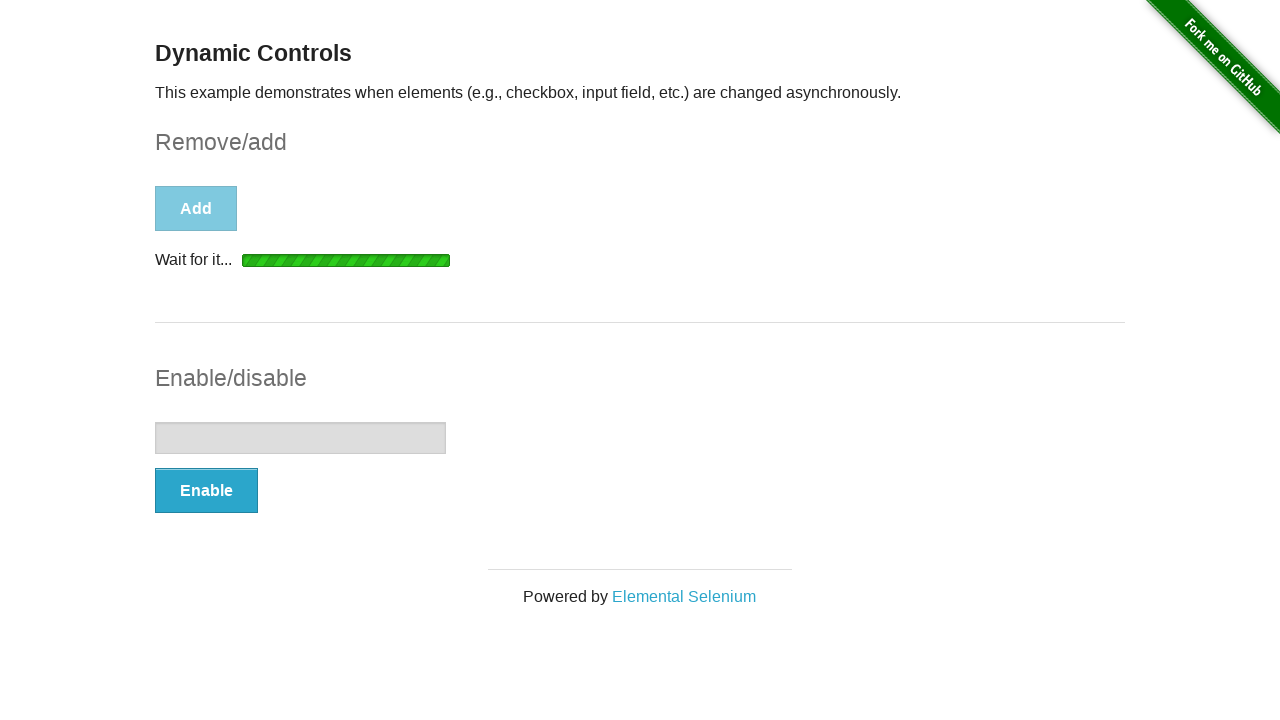

Waited for and confirmed 'It's back!' message is visible
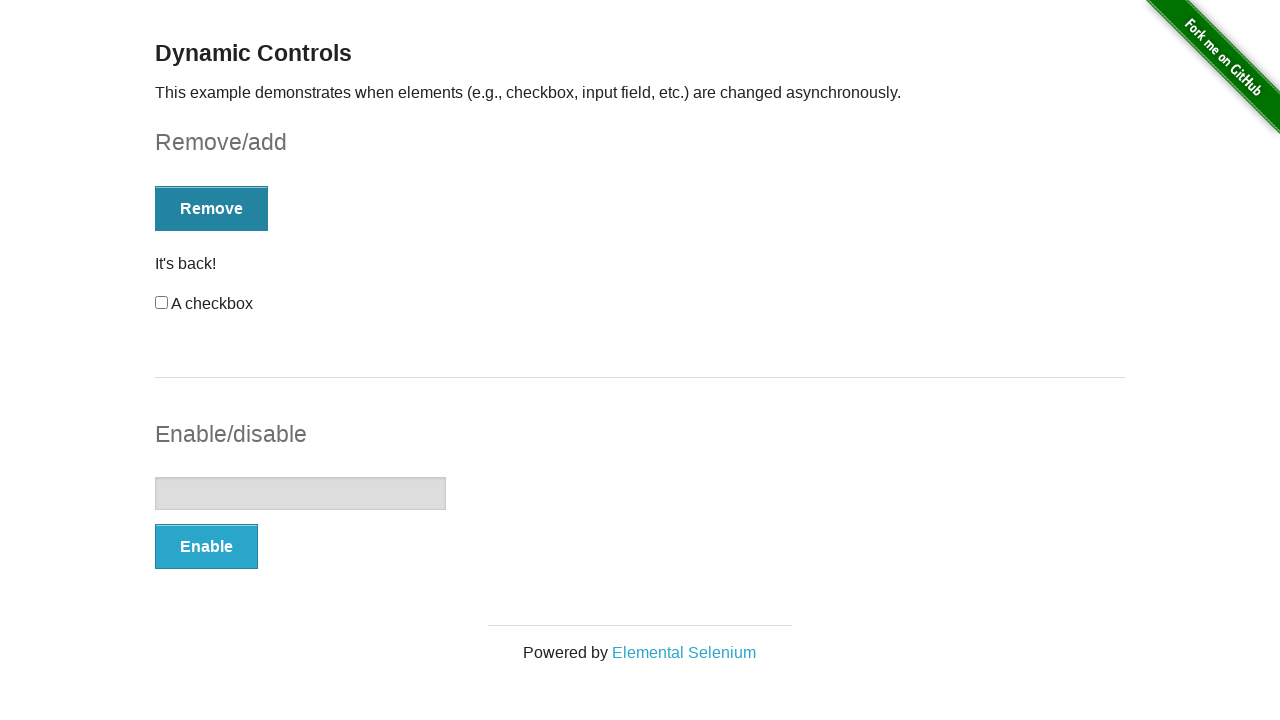

Asserted that 'It's back!' message is visible
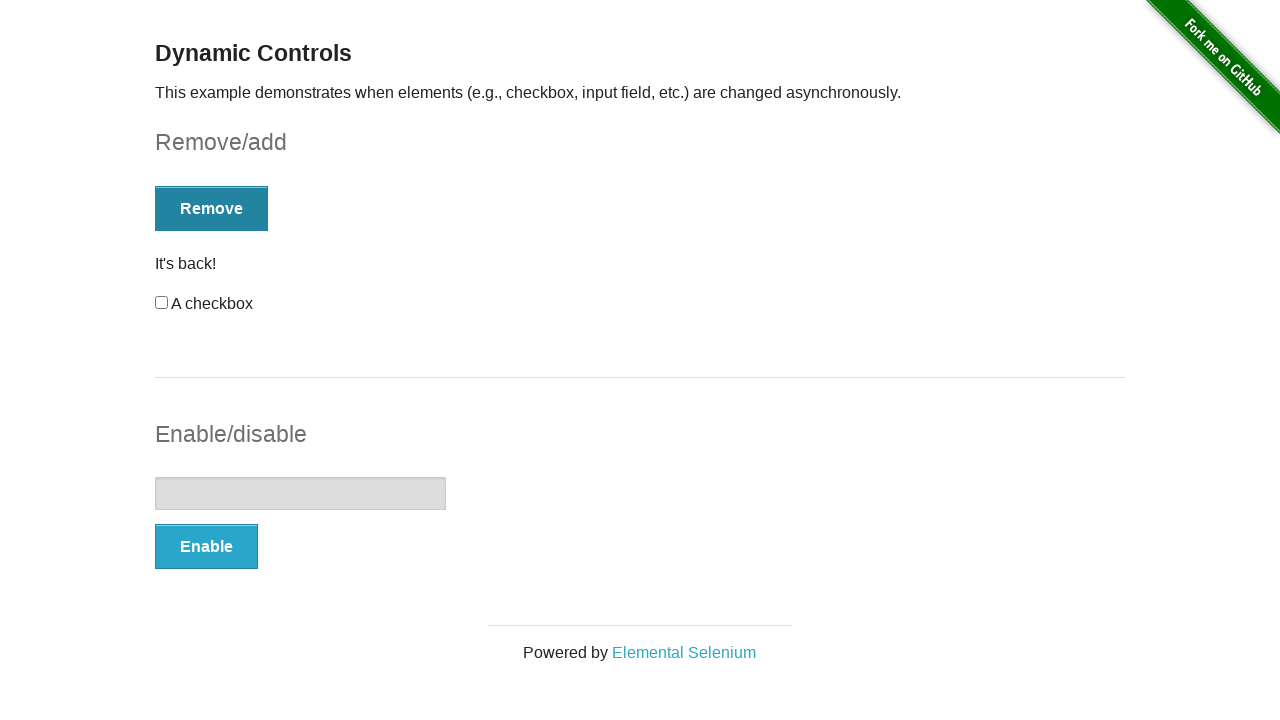

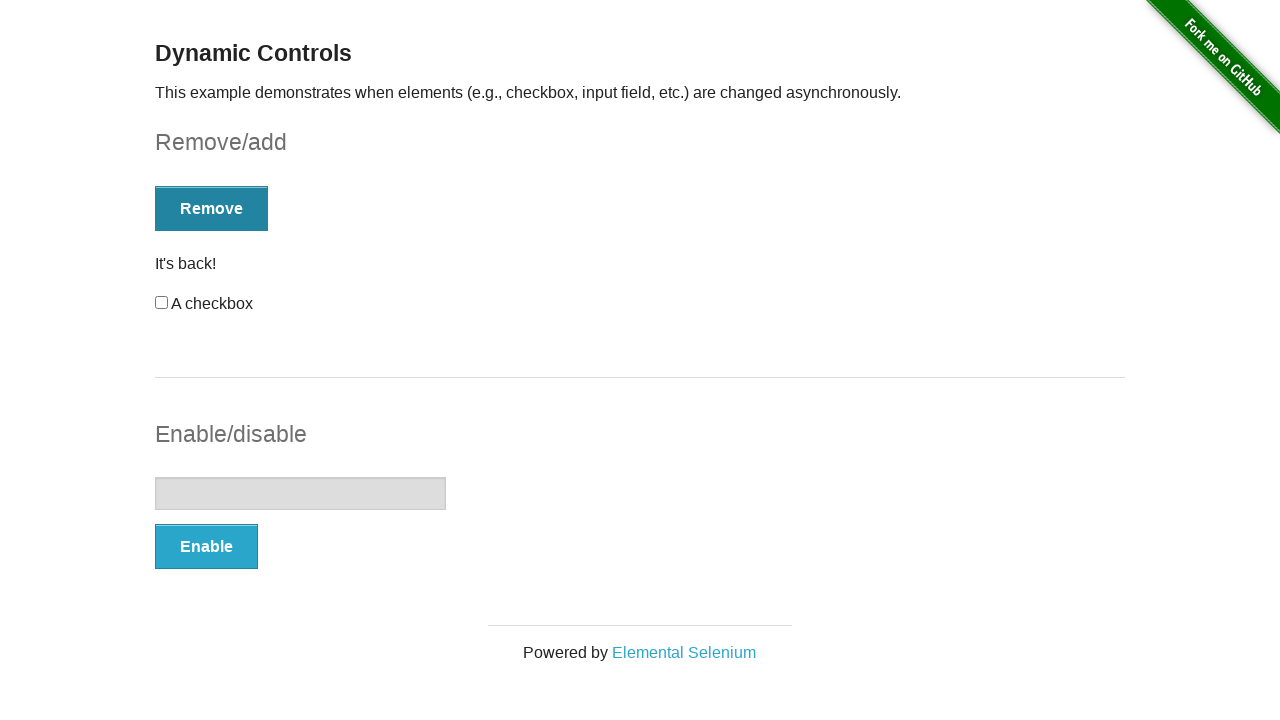